Tests window/tab switching functionality by clicking a link that opens a new tab and switching to it

Starting URL: https://www.letskodeit.com/practice

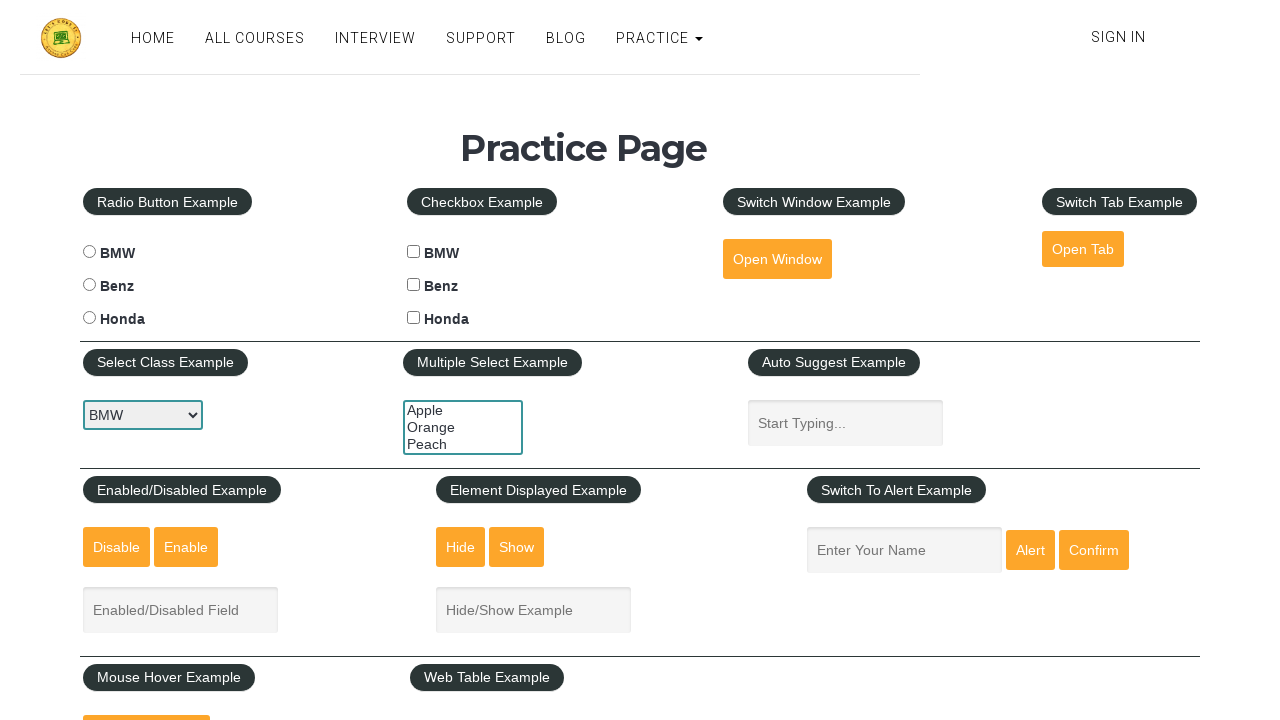

Clicked 'Open Tab' button to open a new tab at (1083, 249) on #opentab
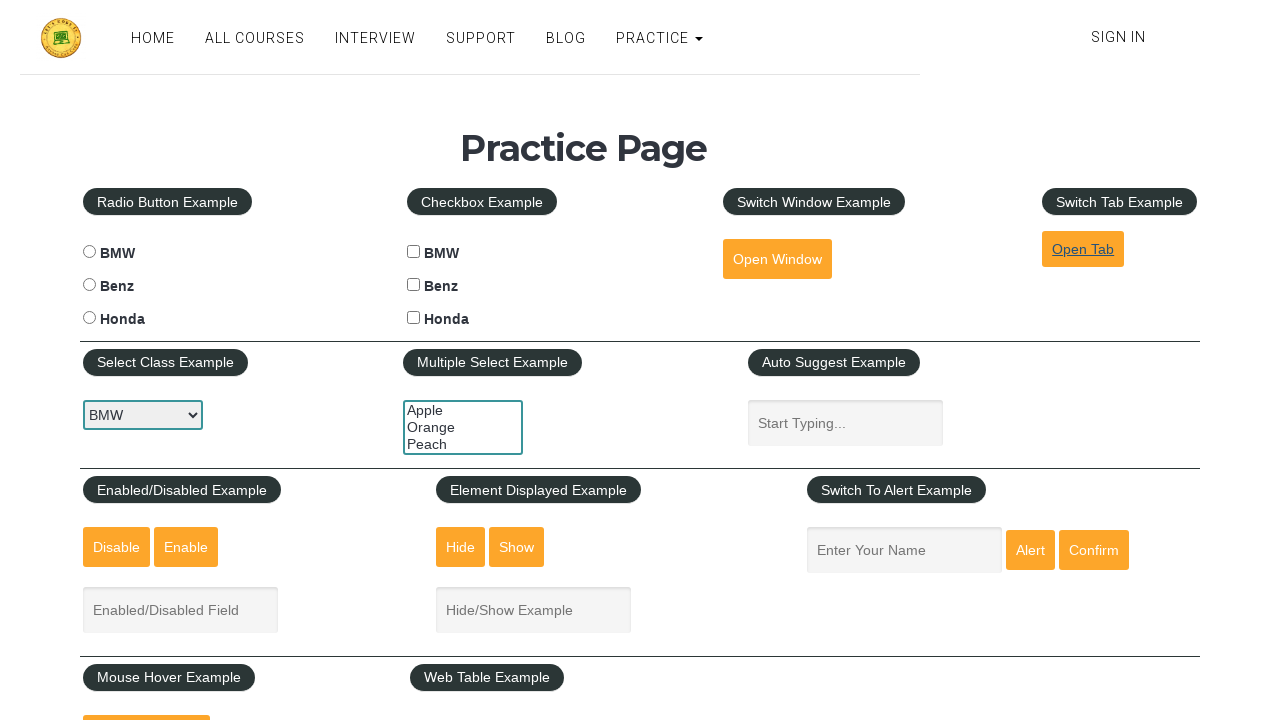

Captured new page/tab reference
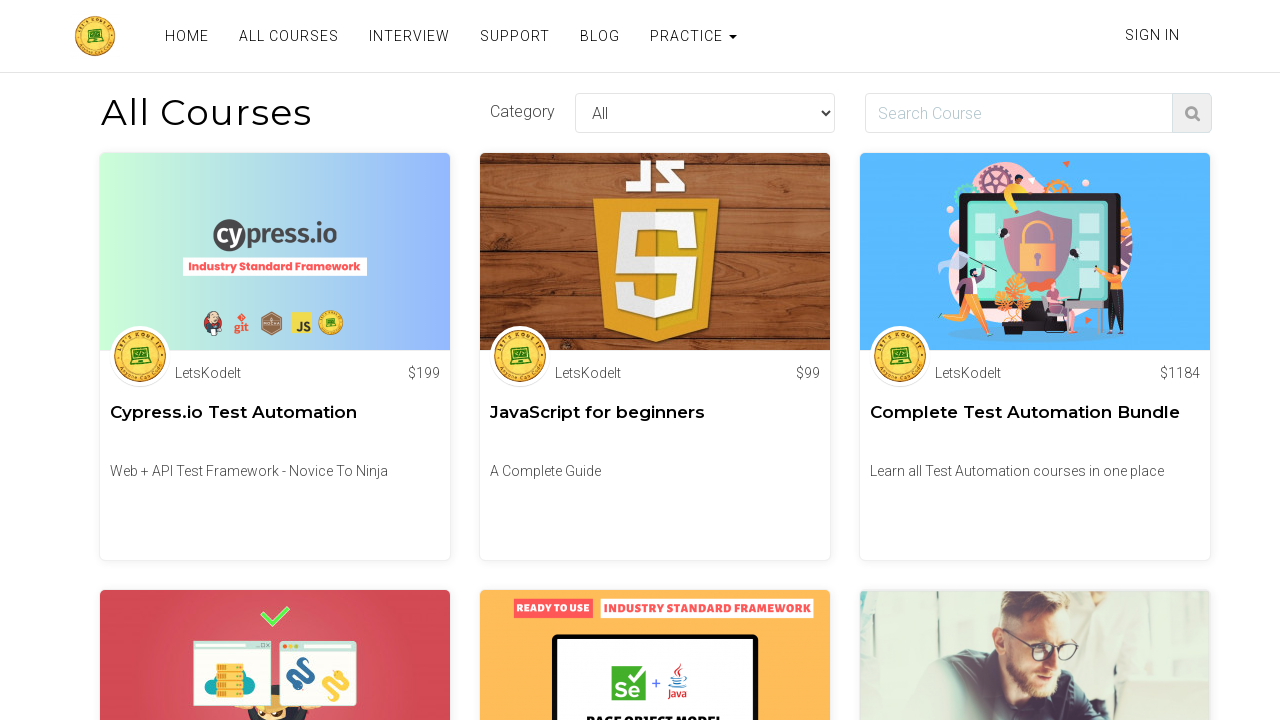

New tab loaded and ready for interaction
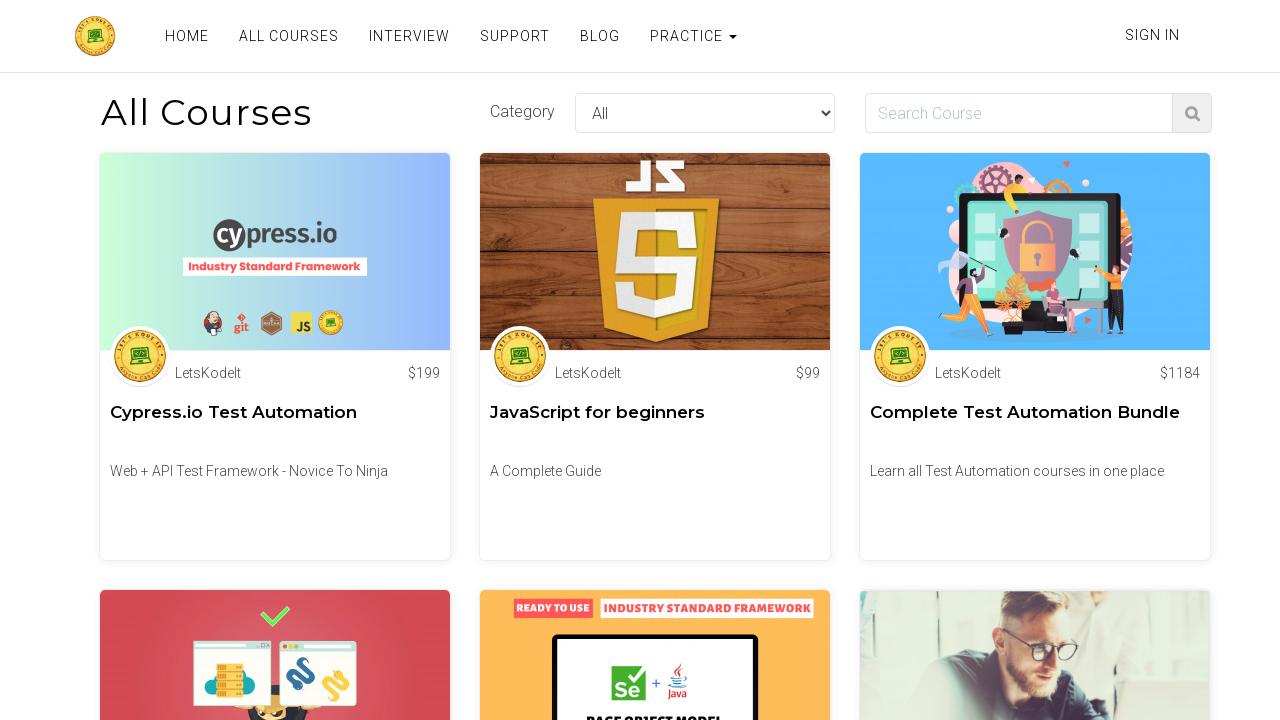

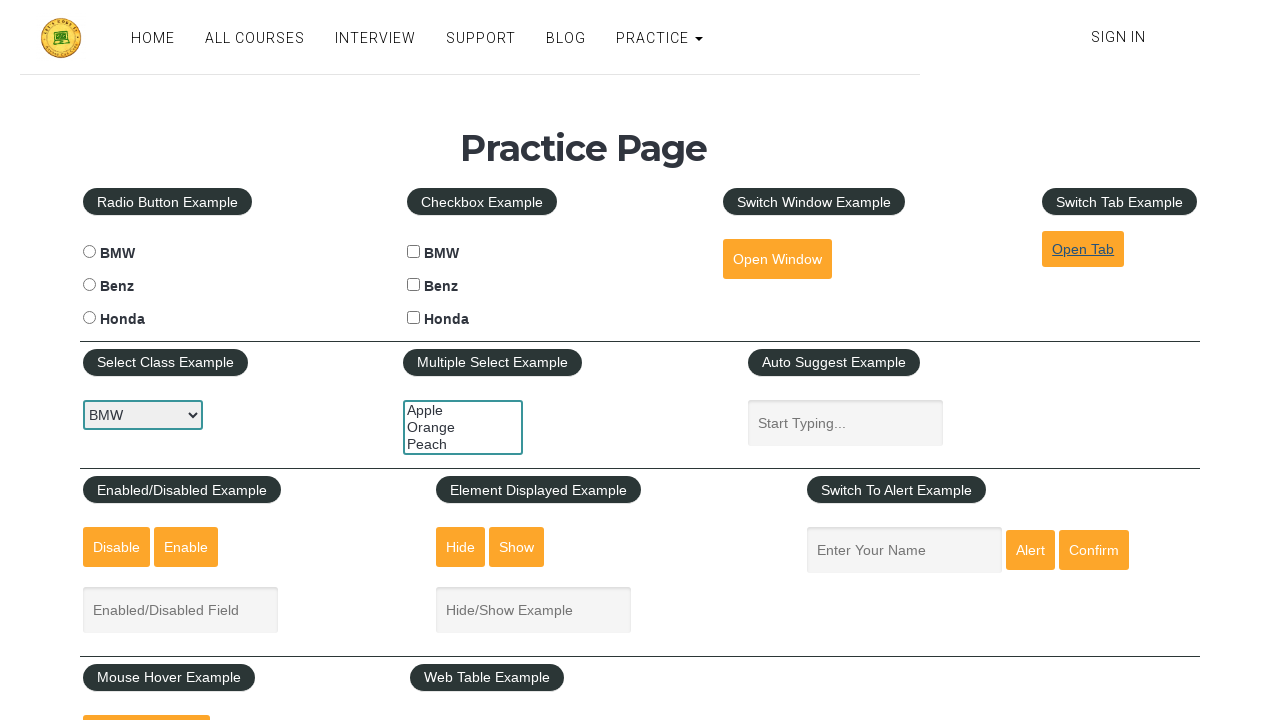